Tests un-marking a completed todo item back to incomplete state

Starting URL: https://demo.playwright.dev/todomvc

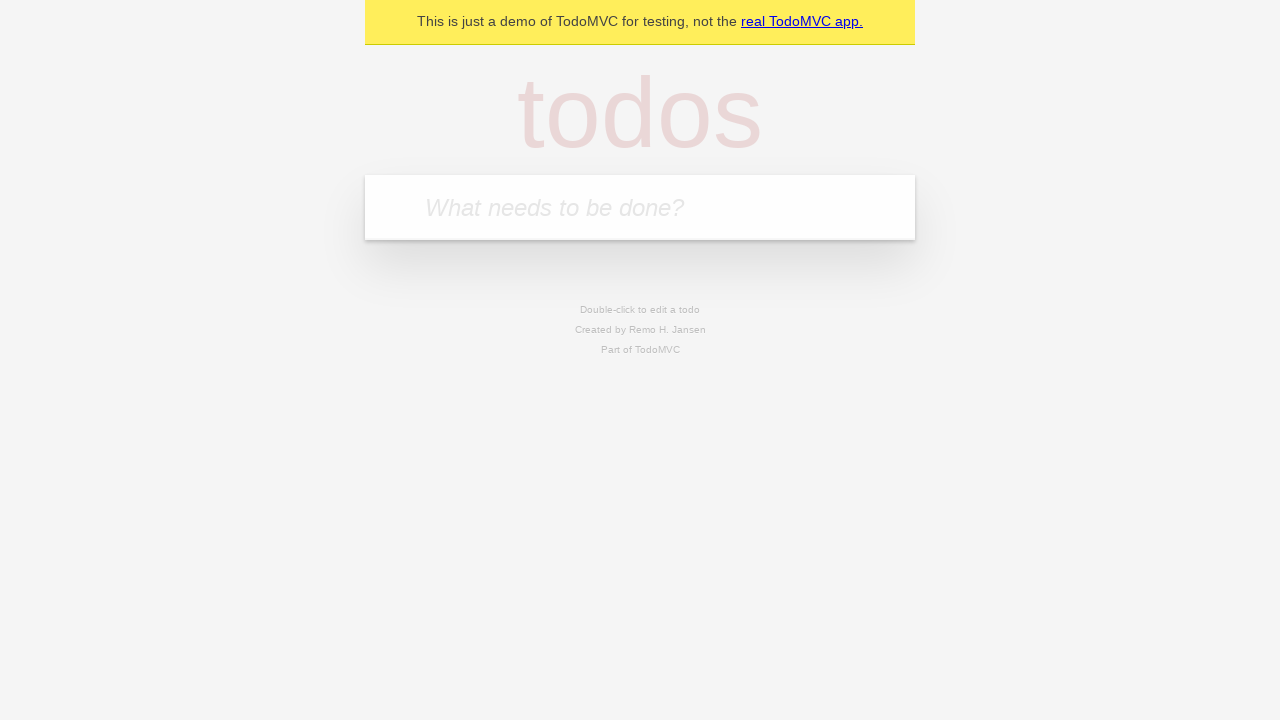

Filled new todo input with 'buy some cheese' on .new-todo
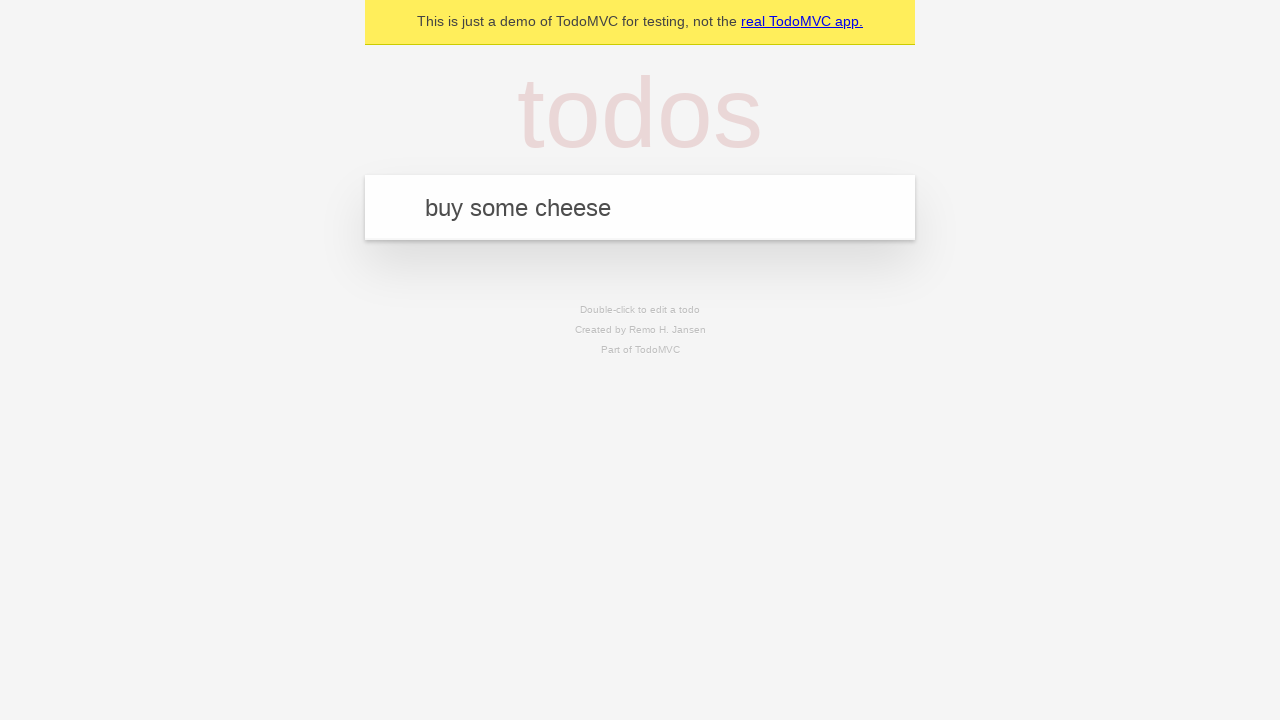

Pressed Enter to create first todo item on .new-todo
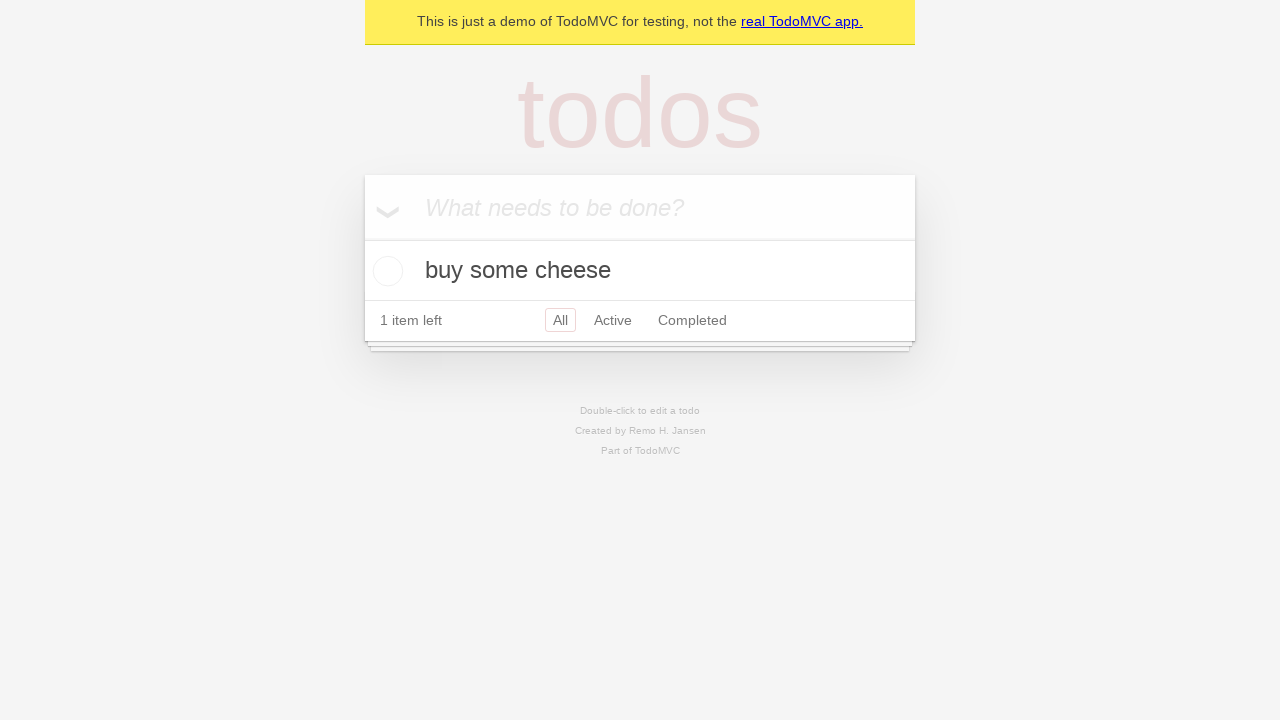

Filled new todo input with 'feed the cat' on .new-todo
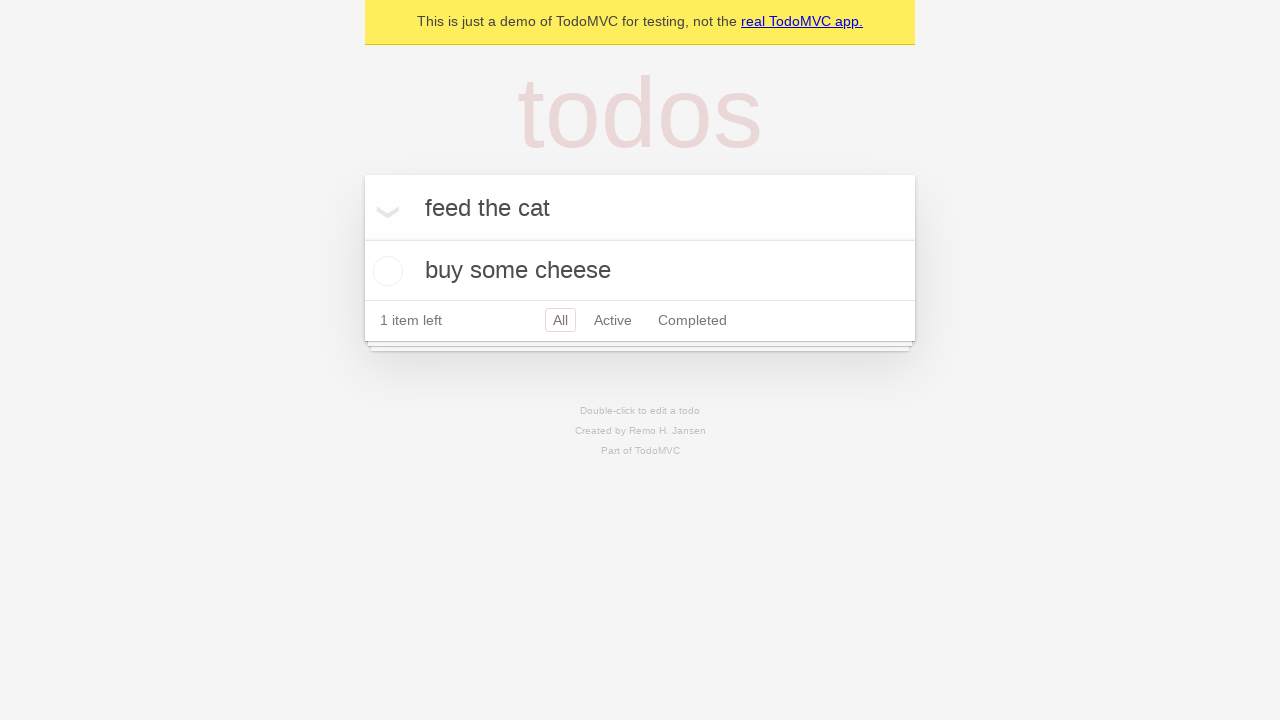

Pressed Enter to create second todo item on .new-todo
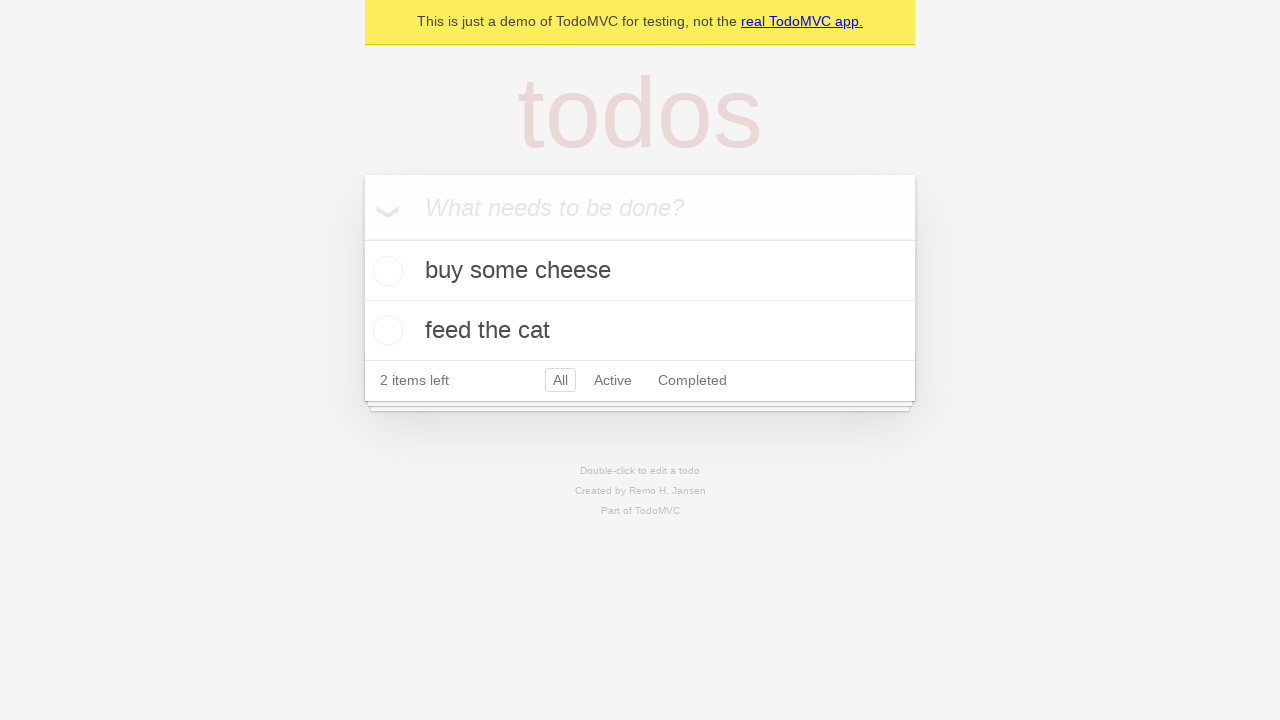

Checked the first todo item to mark it complete at (385, 271) on .todo-list li >> nth=0 >> .toggle
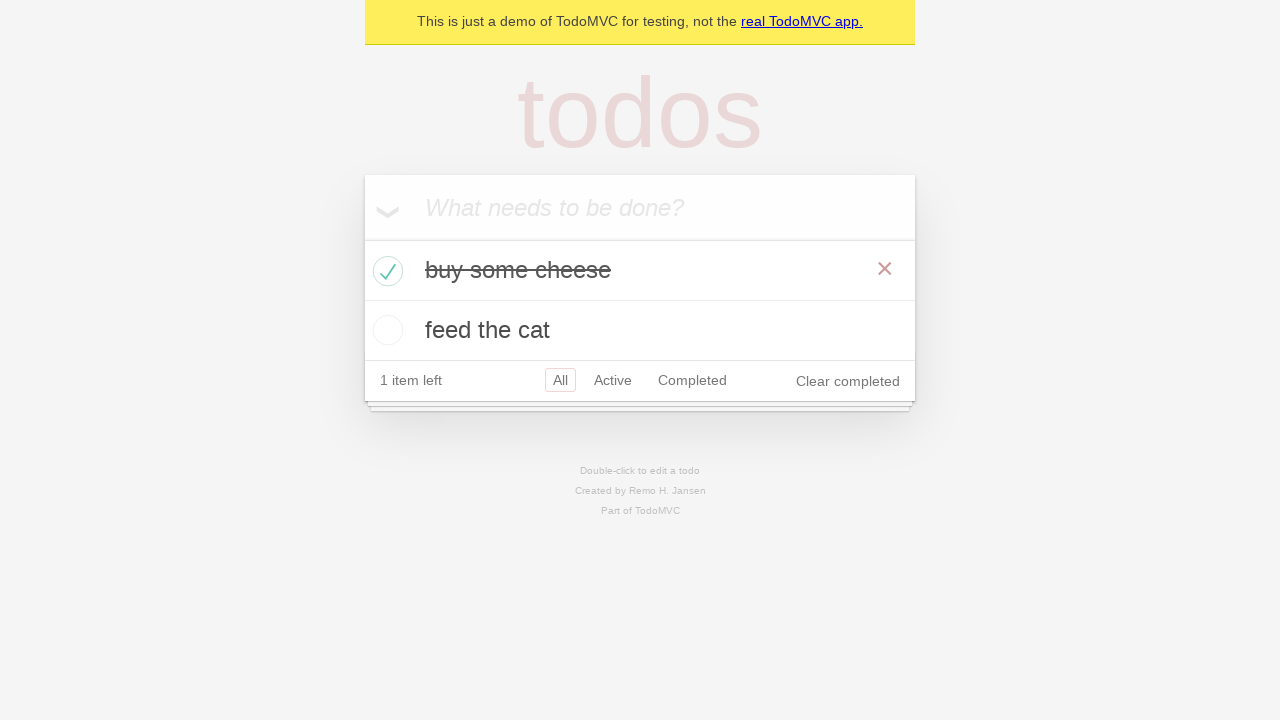

Unchecked the first todo item to mark it incomplete at (385, 271) on .todo-list li >> nth=0 >> .toggle
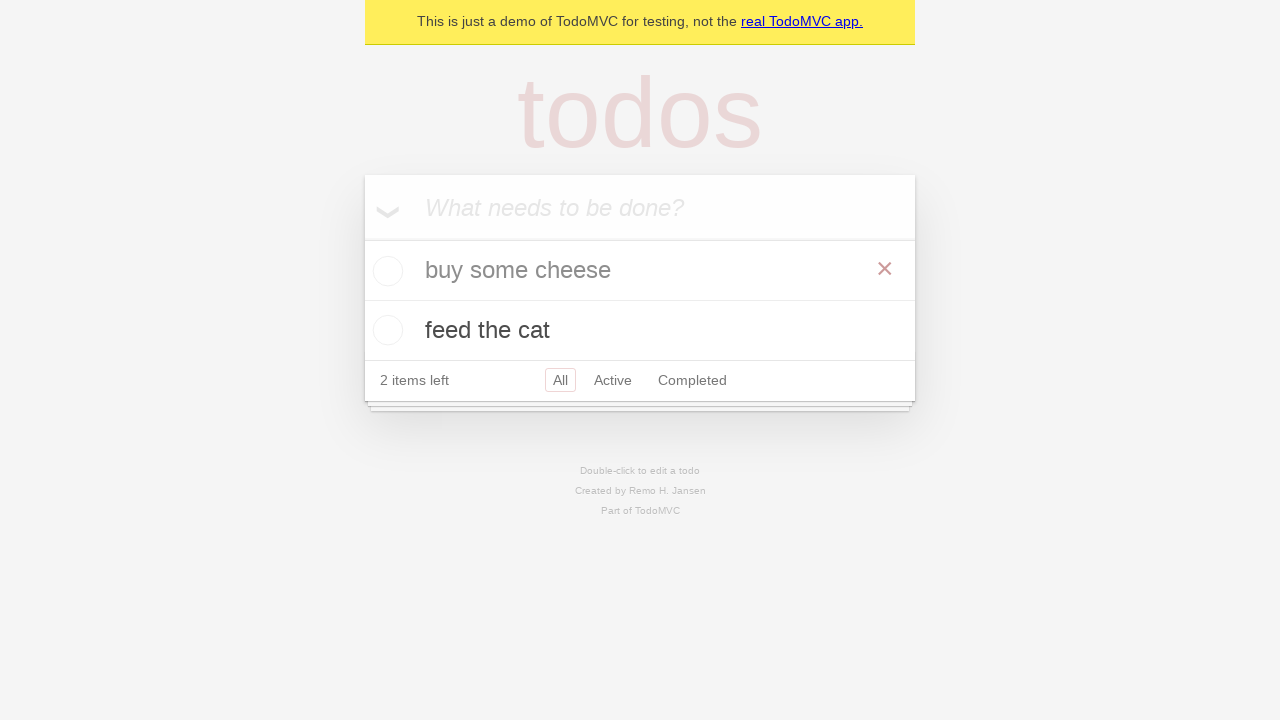

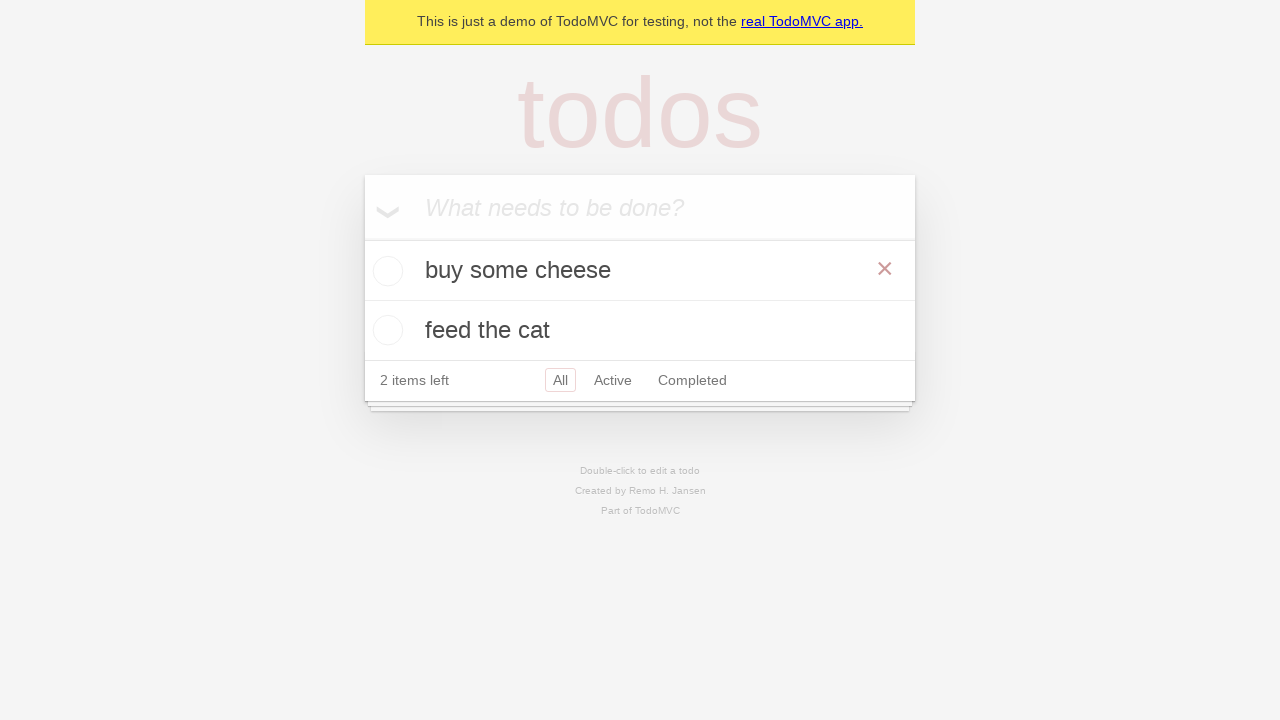